Tests link navigation by clicking on various links and navigating back, verifying link functionality on the demo page

Starting URL: http://sahitest.com/demo

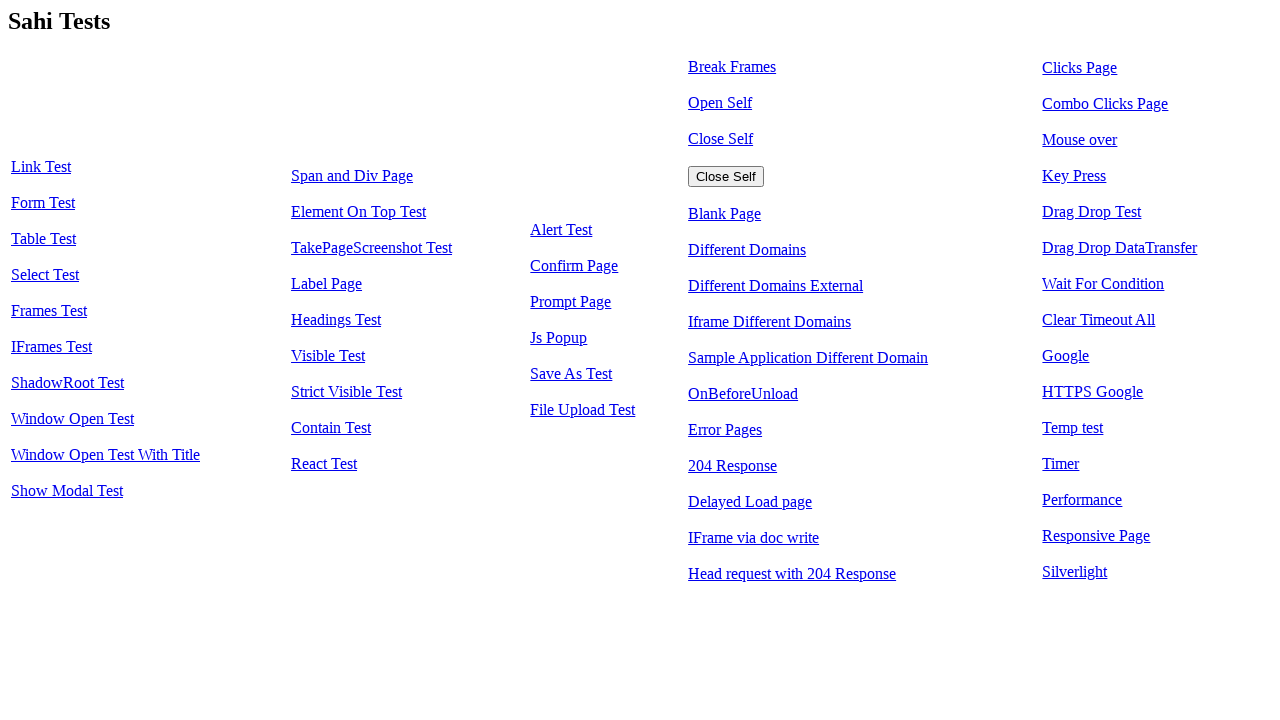

Clicked on 'Link Test' link at (41, 167) on xpath=//*[text()='Link Test']
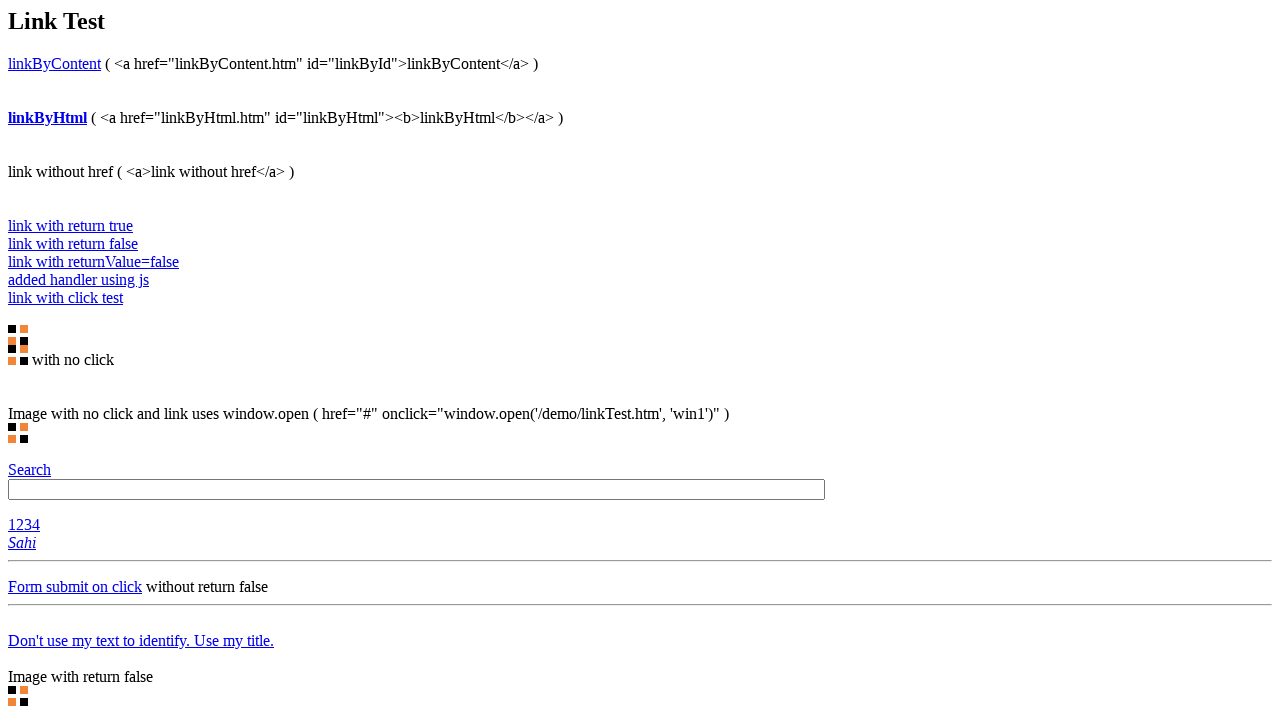

Clicked on 'linkByContent' link at (54, 63) on text=linkByContent
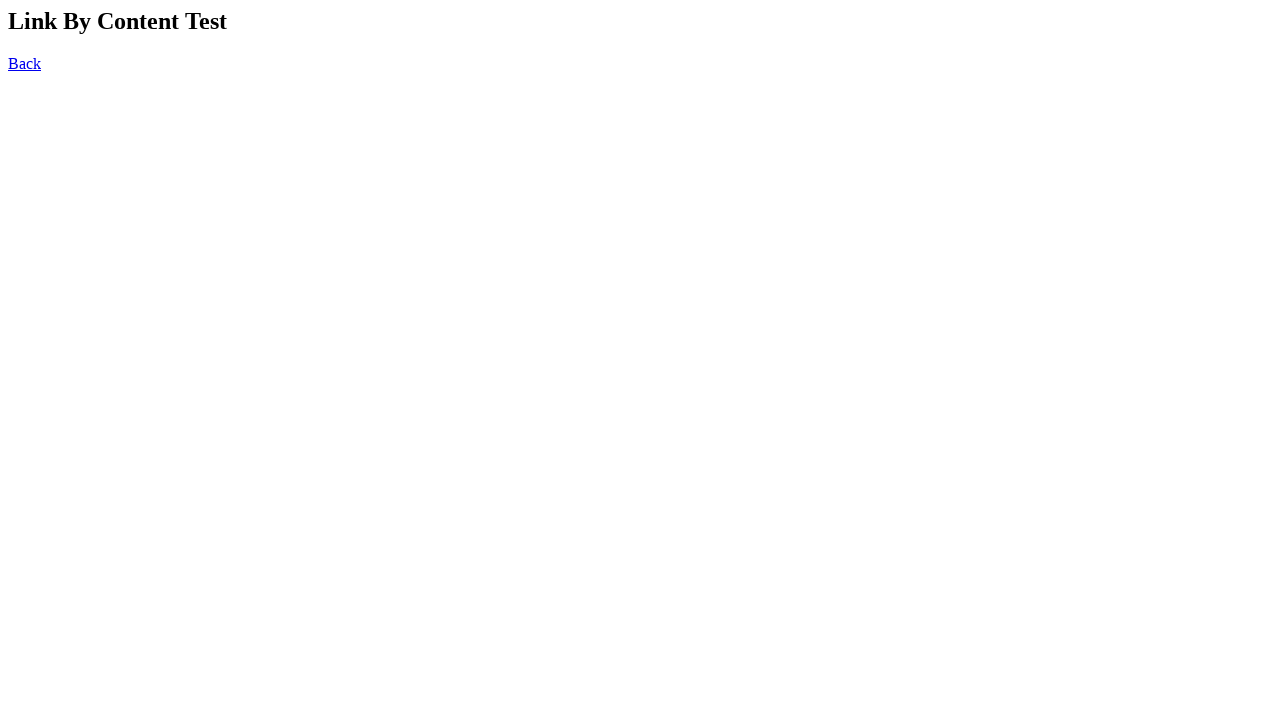

Clicked on 'Back' link to return to previous page at (24, 63) on text=Back
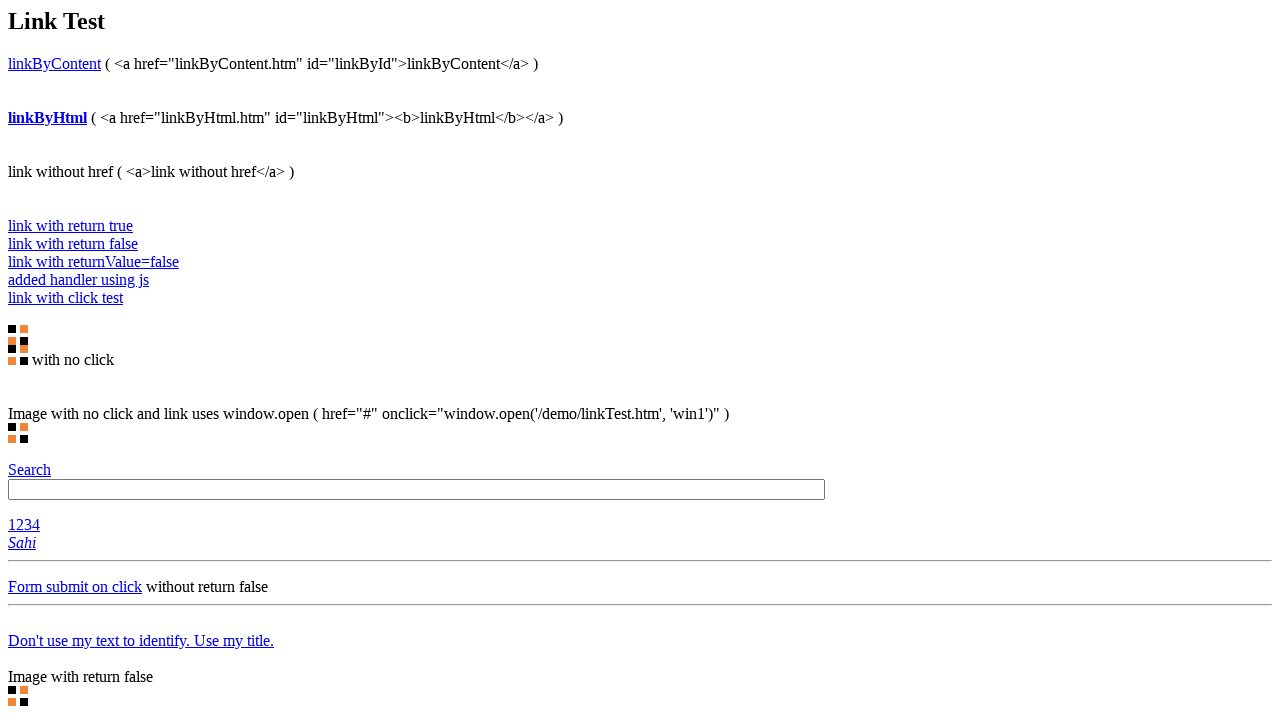

Clicked on 'linkByHtml' link at (48, 117) on text=linkByHtml
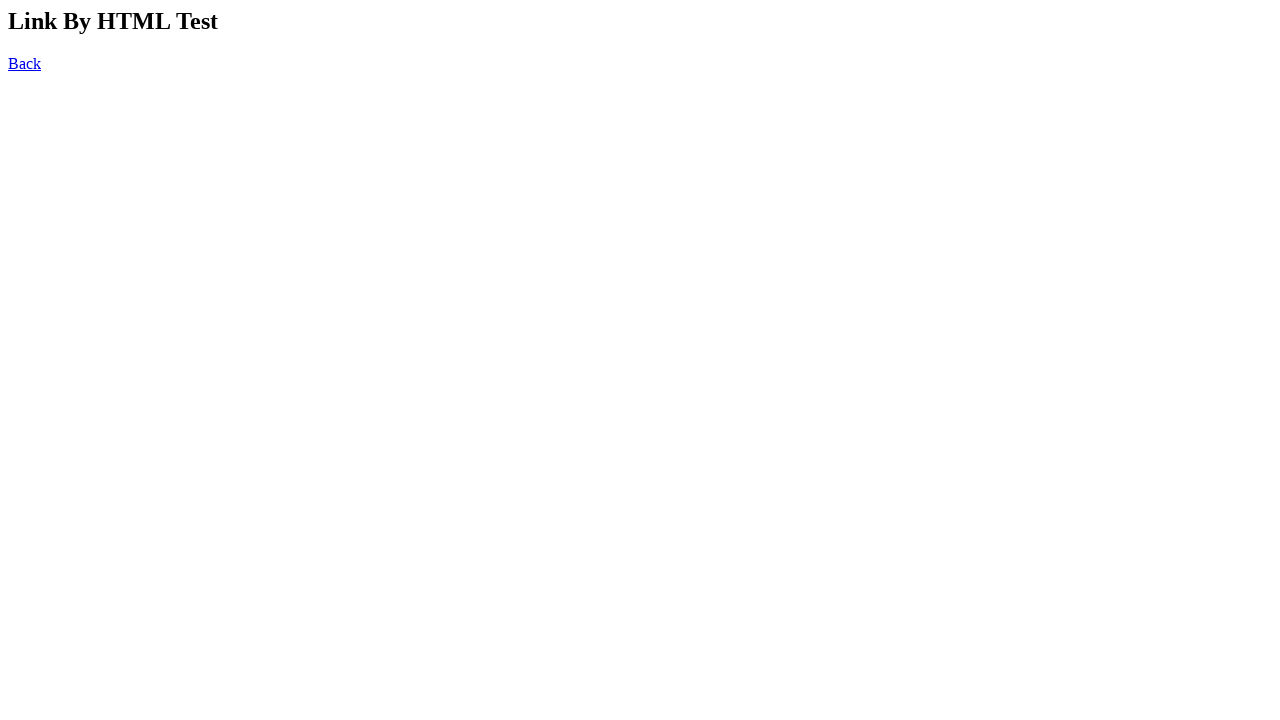

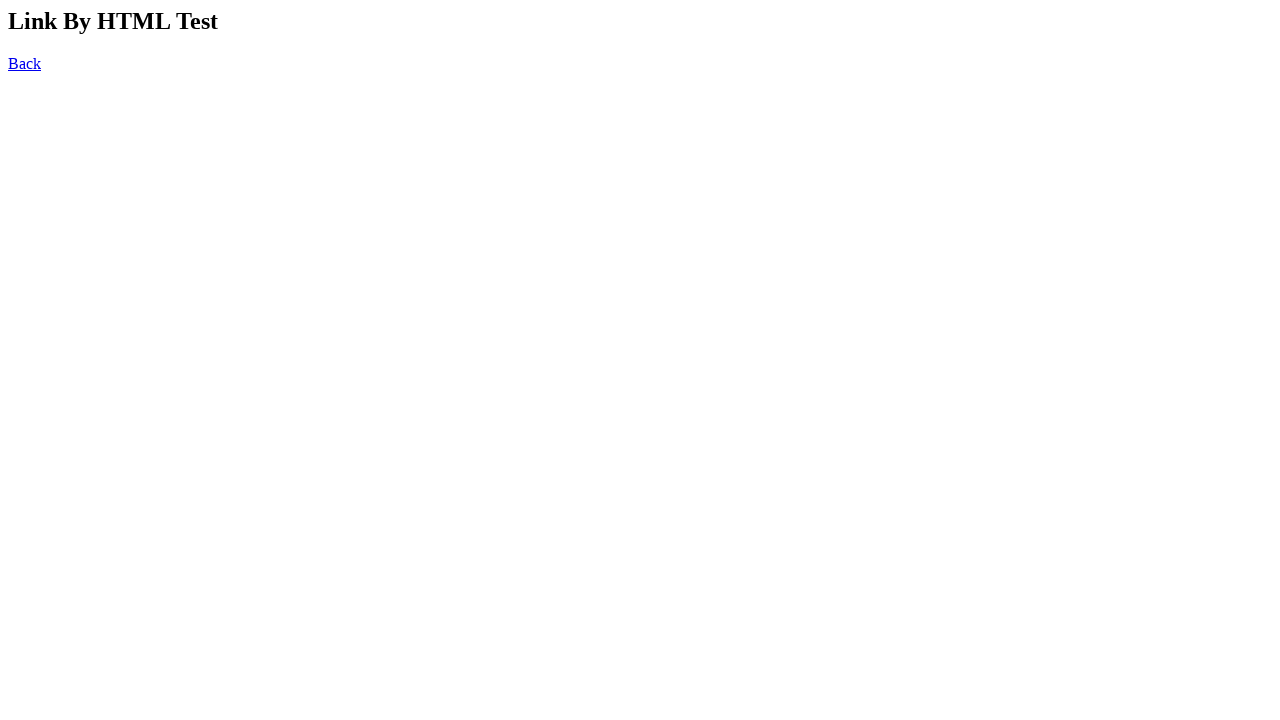